Tests clicking a button with a dynamic ID that changes on each page load

Starting URL: http://uitestingplayground.com/dynamicid

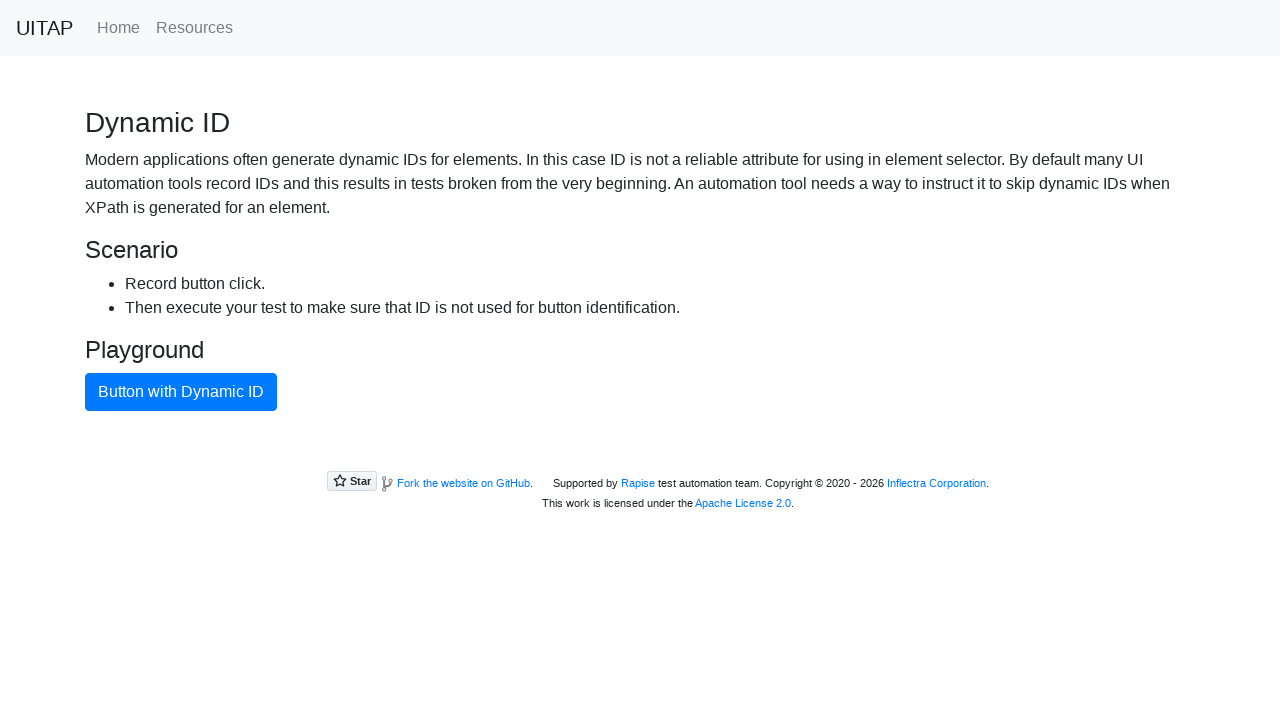

Located button with dynamic ID
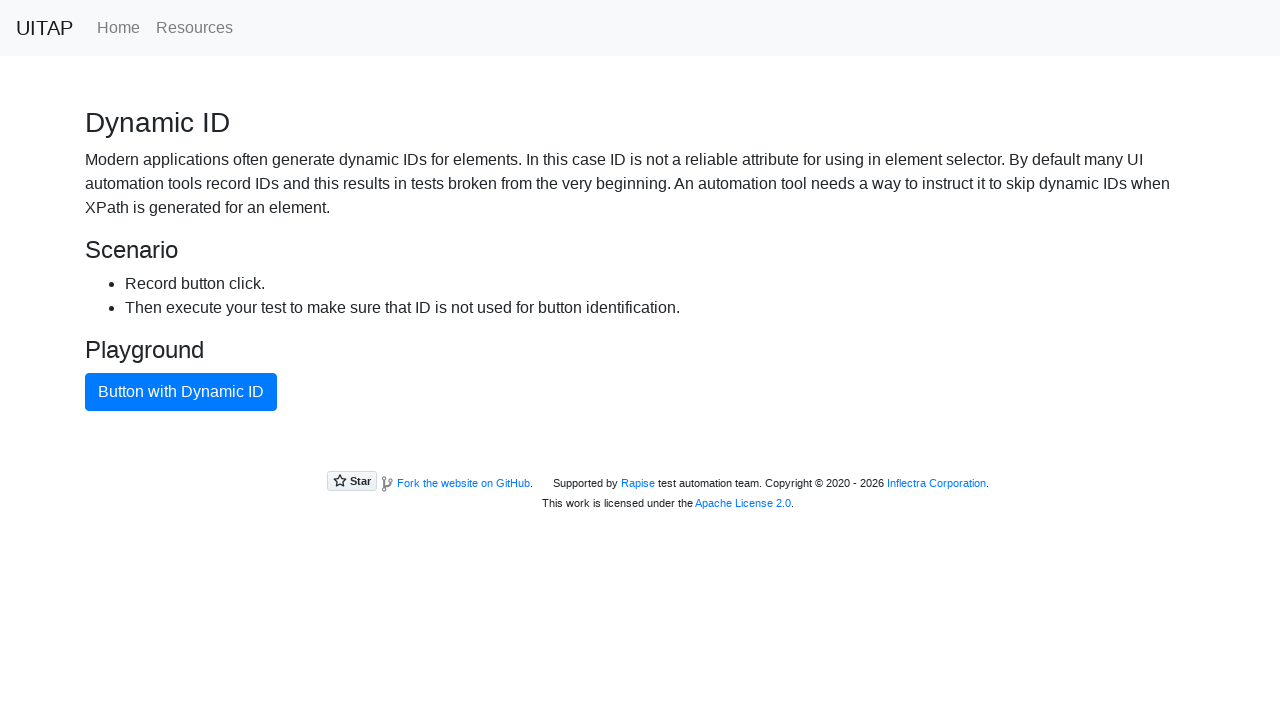

Clicked button with dynamic ID at (181, 392) on internal:role=button[name="Button with Dynamic ID"i]
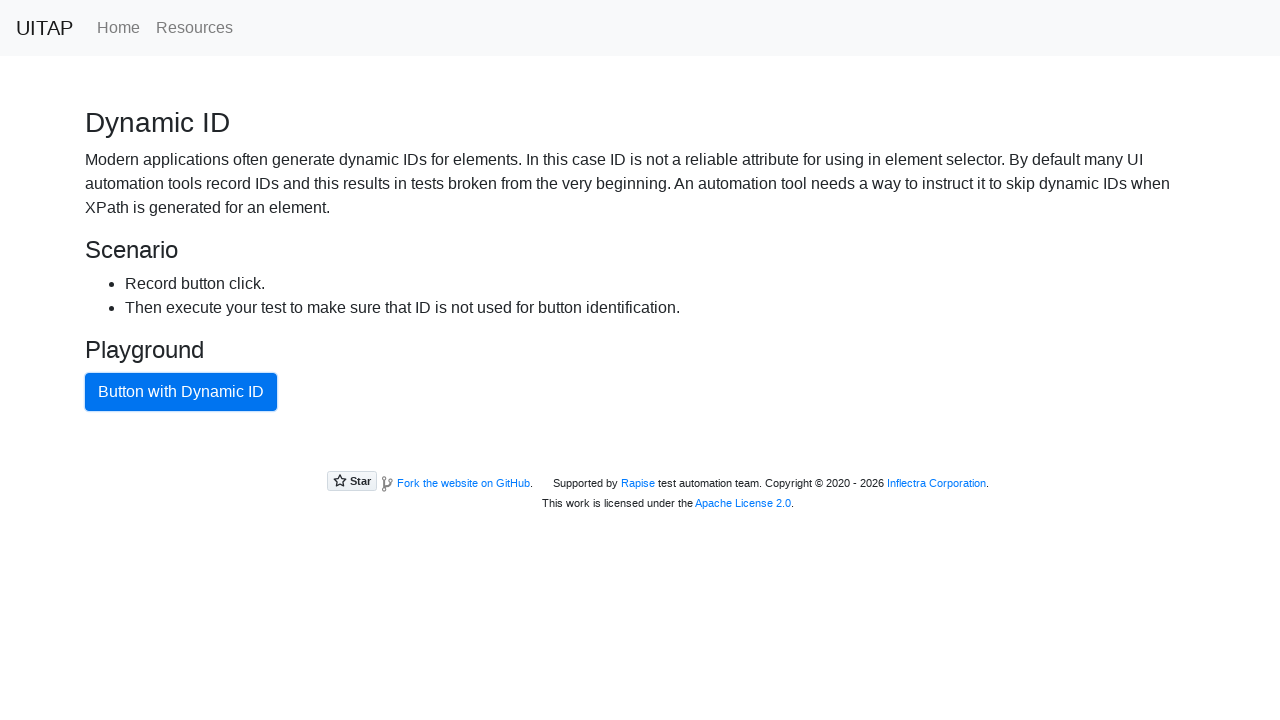

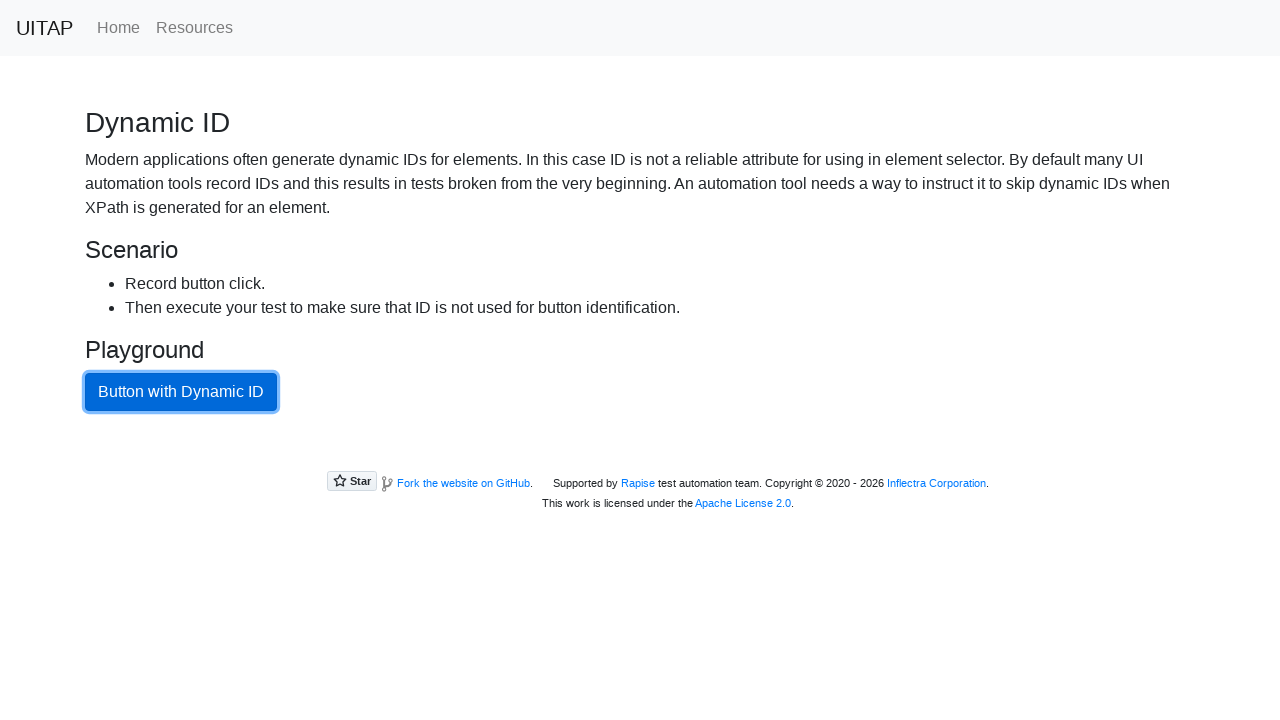